Tests the Python.org website search functionality by entering "pycon" in the search field and submitting the search form, then verifying results are returned.

Starting URL: http://www.python.org

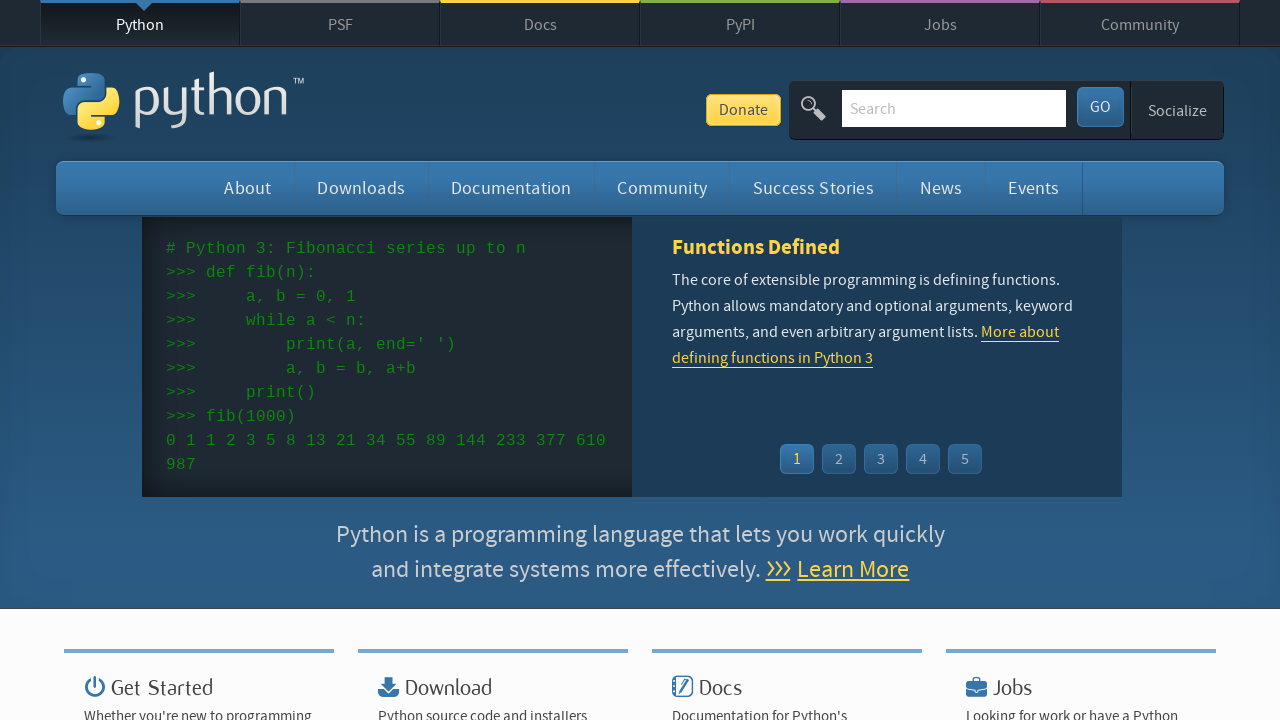

Filled search field with 'pycon' on input[name='q']
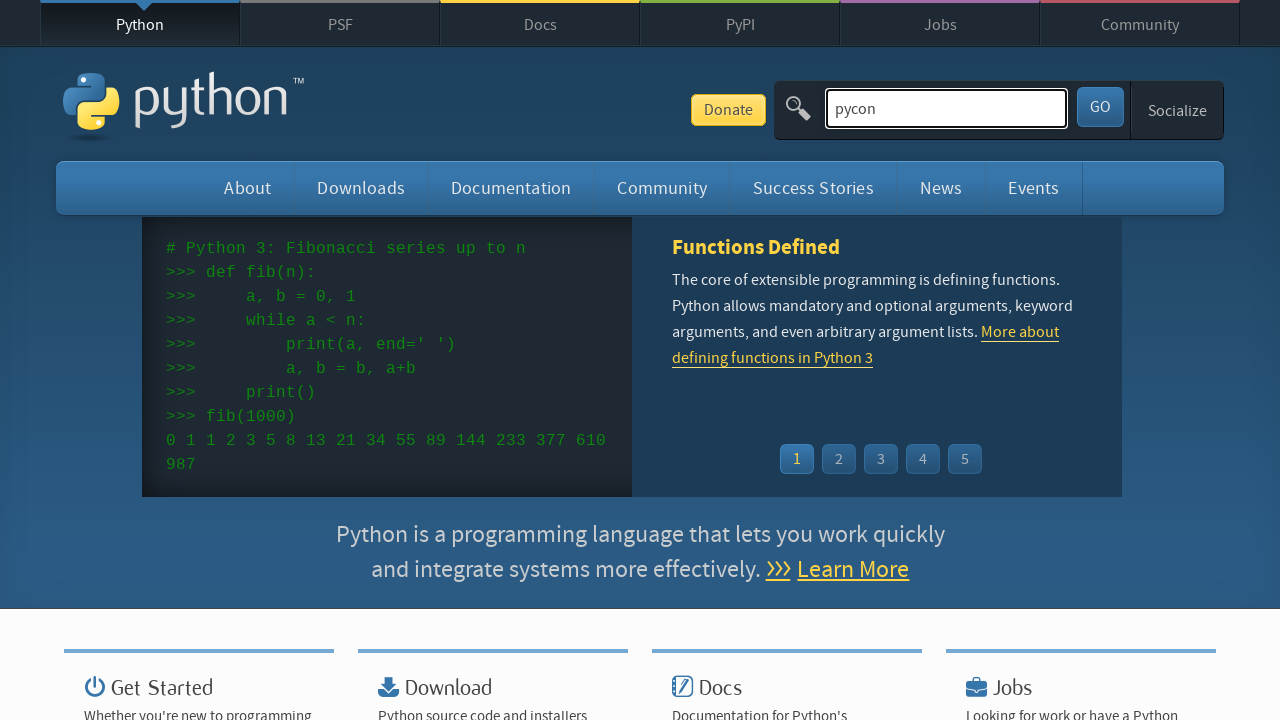

Pressed Enter to submit the search form on input[name='q']
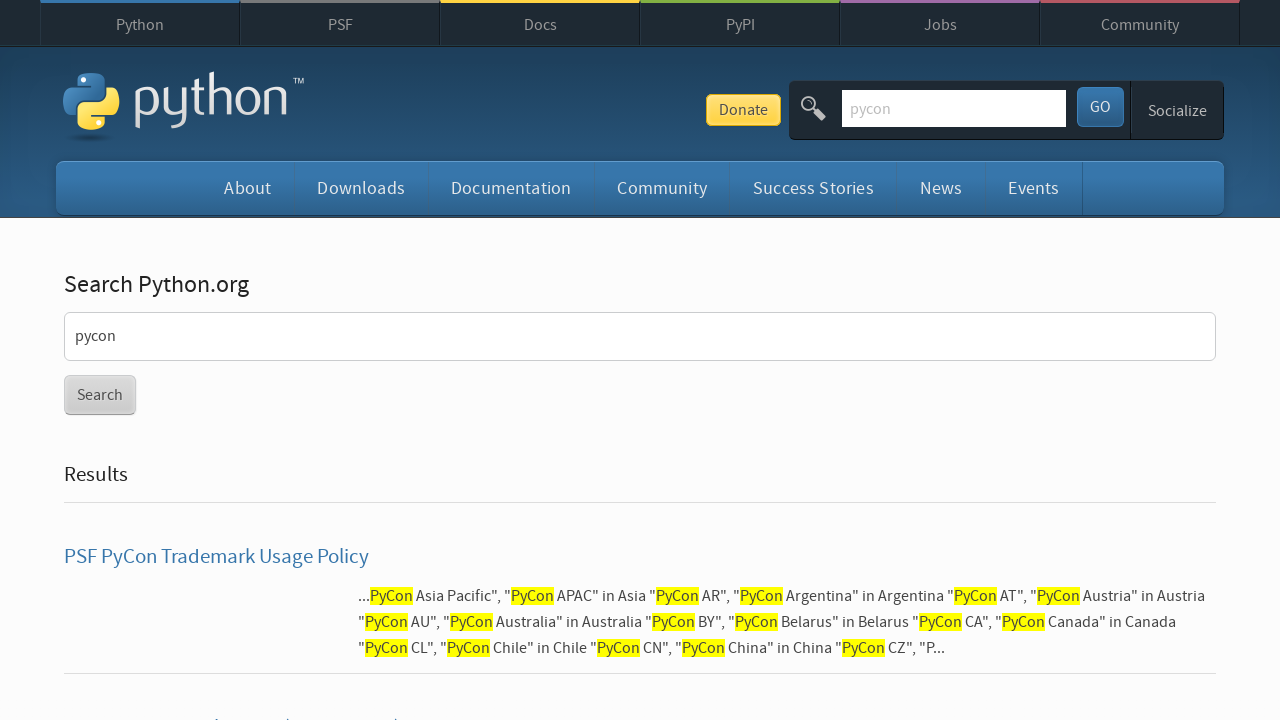

Search results page loaded (networkidle)
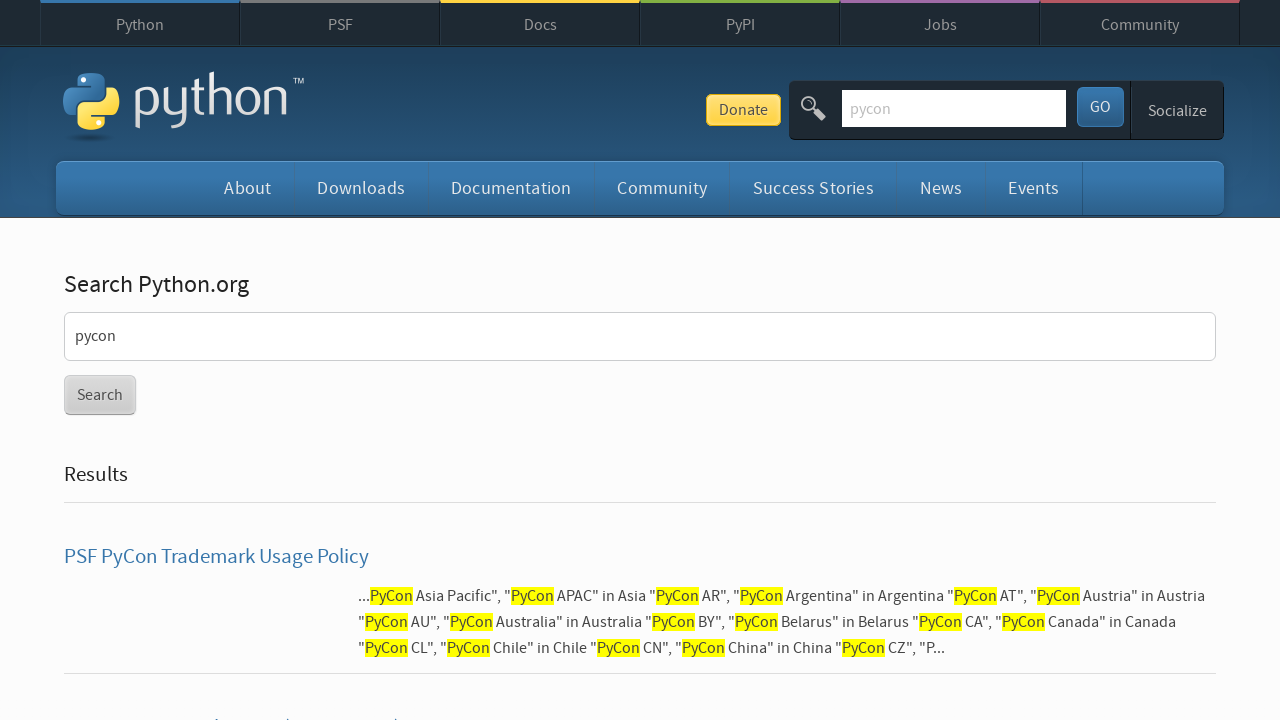

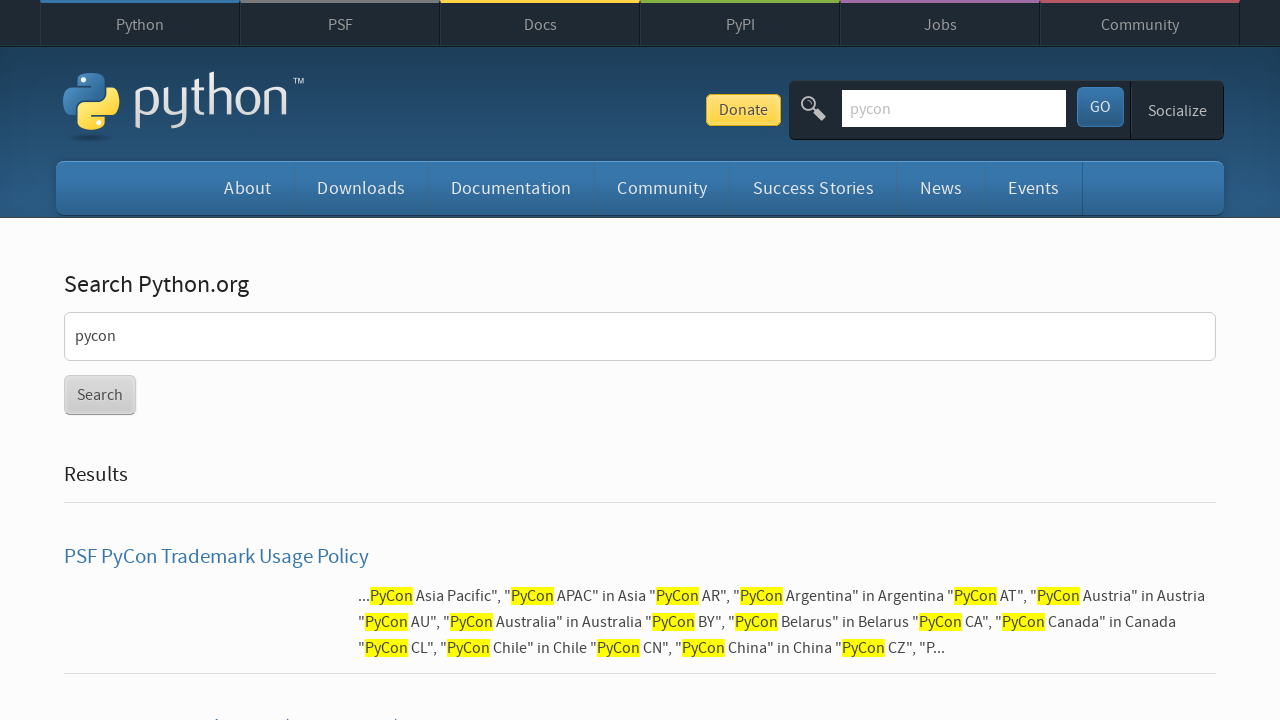